Tests iframe handling by navigating to Frames section and verifying content inside a frame using index-based switching

Starting URL: https://demoqa.com/

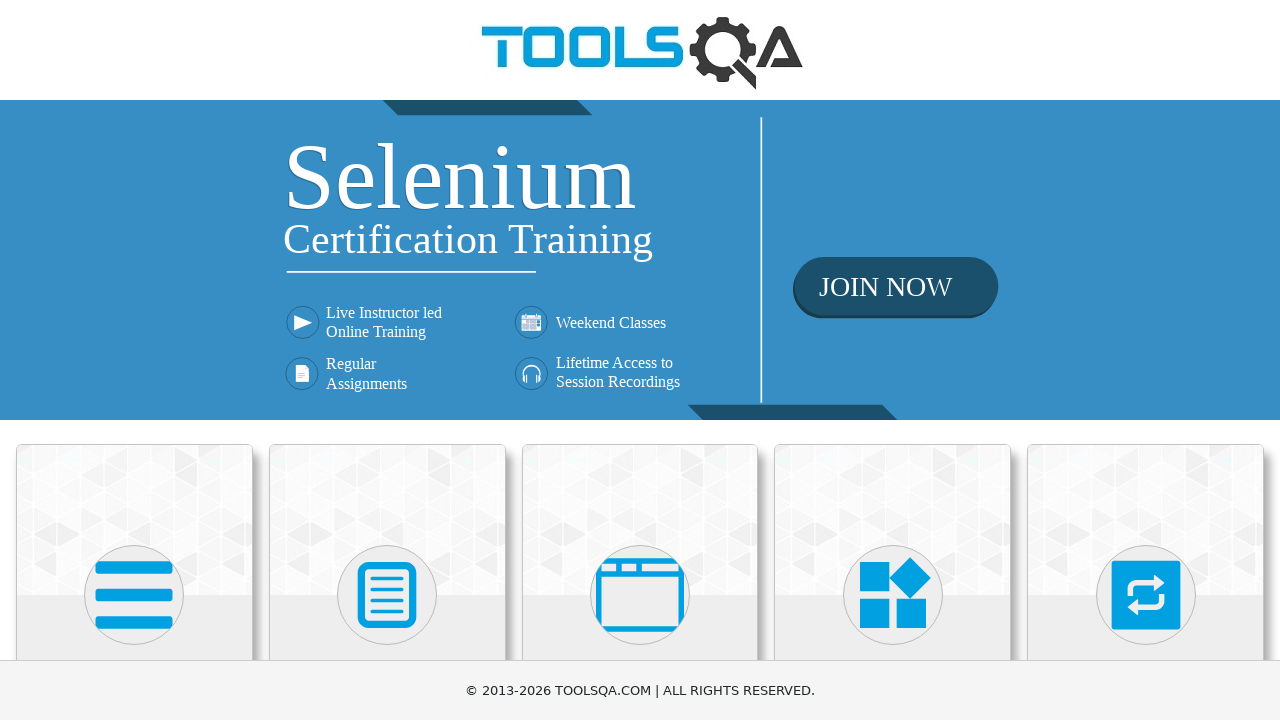

Located Alerts, Frame & Windows card
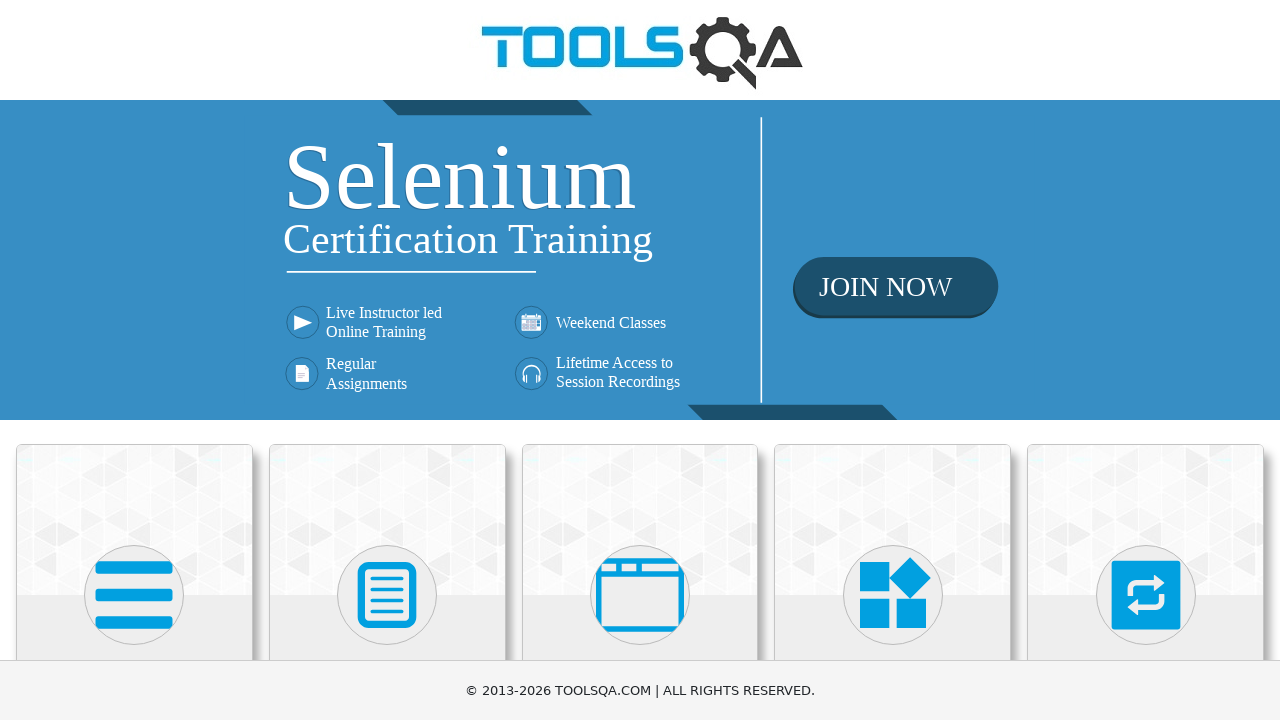

Scrolled Alerts, Frame & Windows card into view
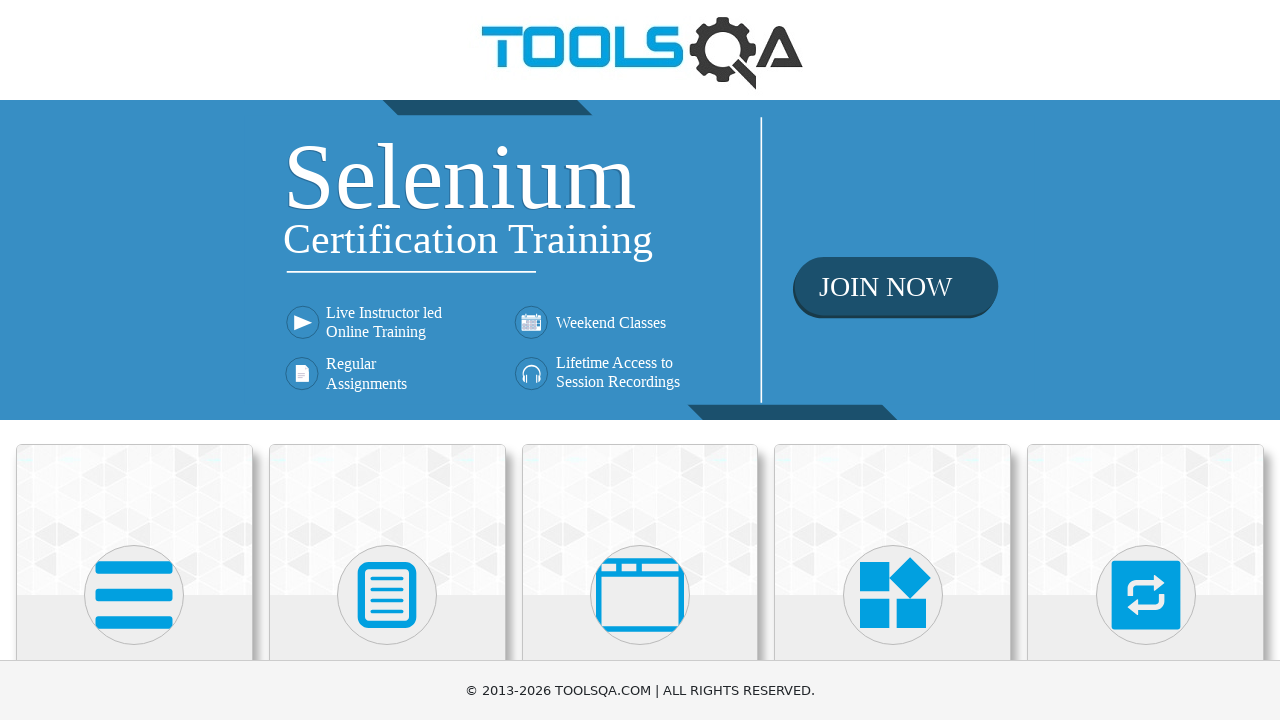

Clicked on Alerts, Frame & Windows card at (640, 360) on xpath=//div[@class='card-body']//h5[text()='Alerts, Frame & Windows']
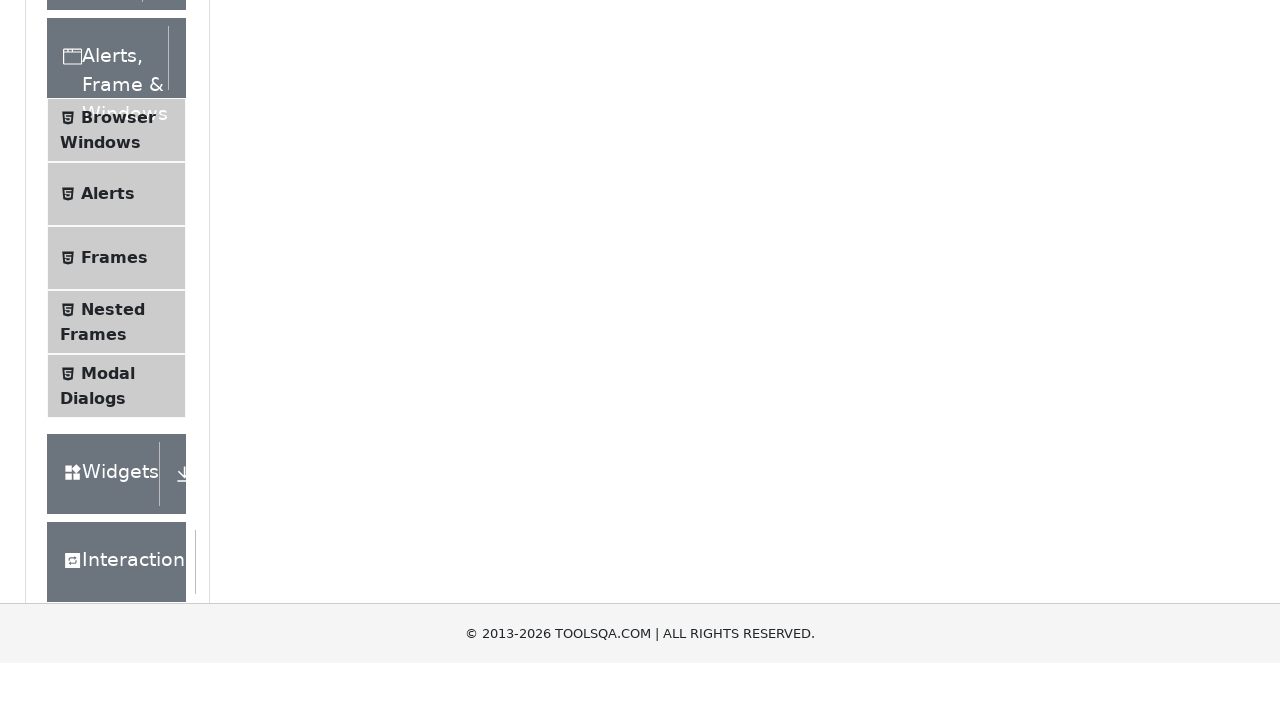

Located Frames menu item
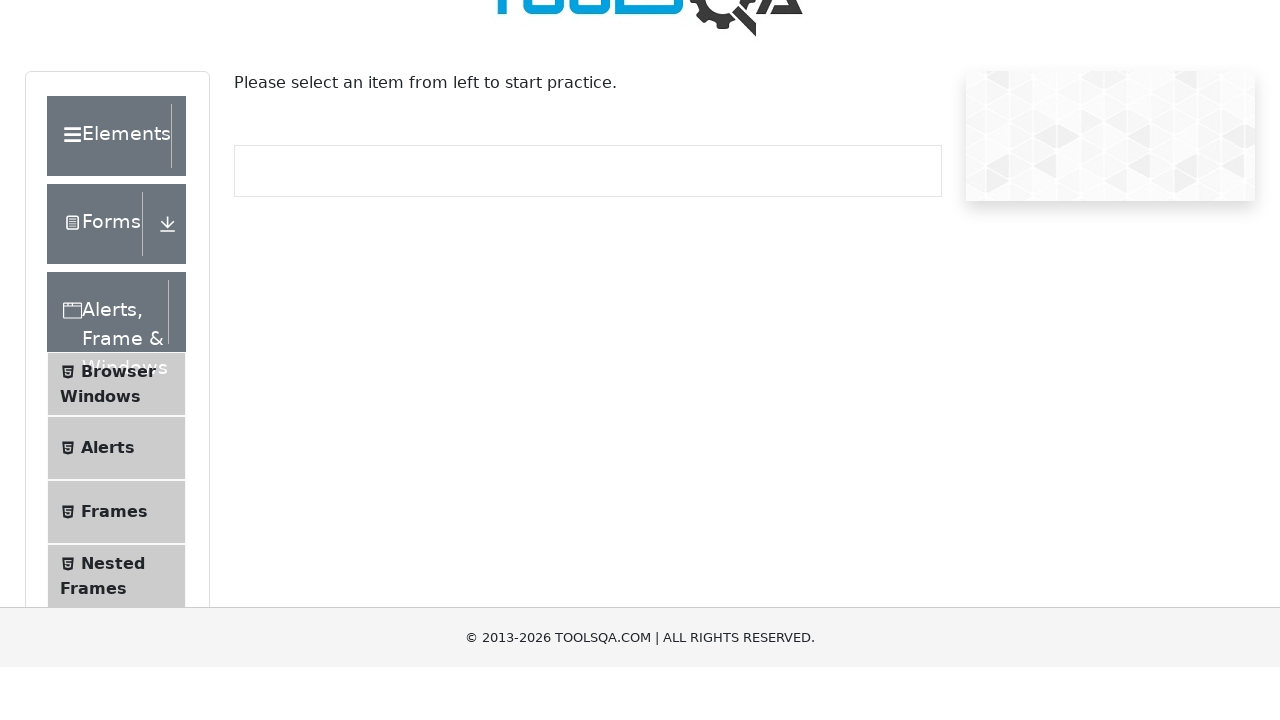

Scrolled Frames menu item into view
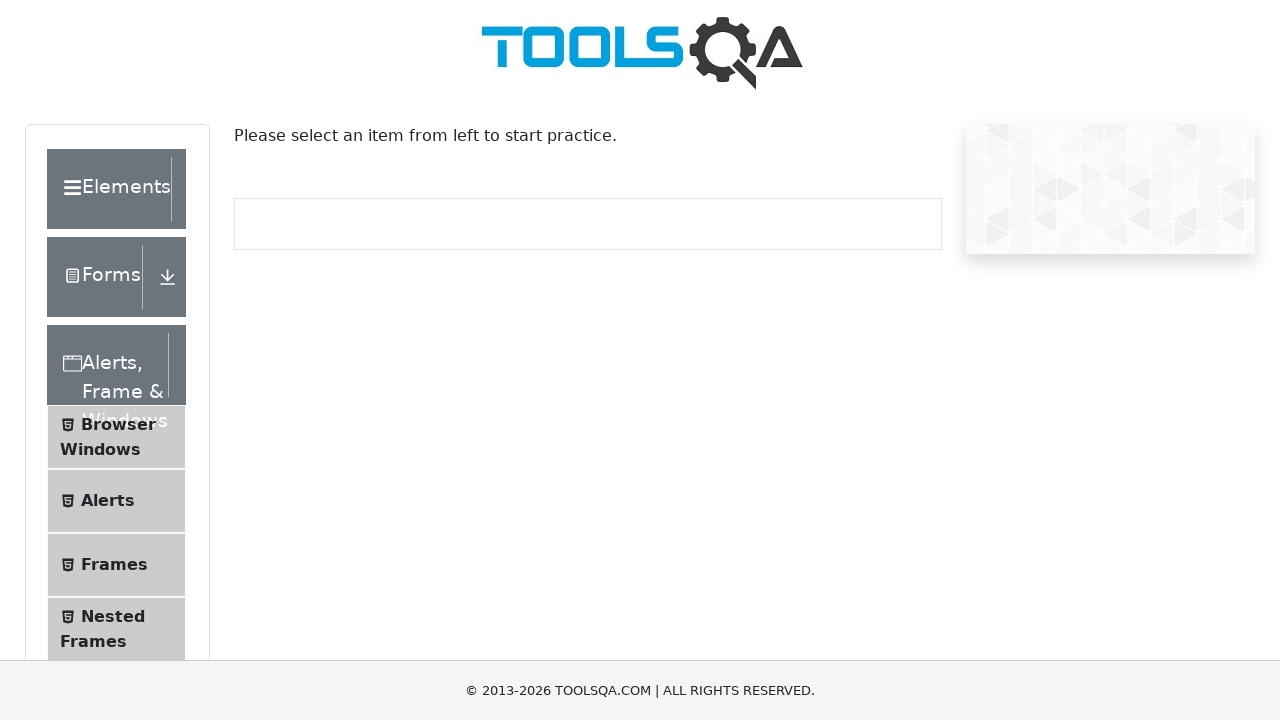

Clicked on Frames menu item at (114, 565) on xpath=//li[@id='item-2']//span[text()='Frames']
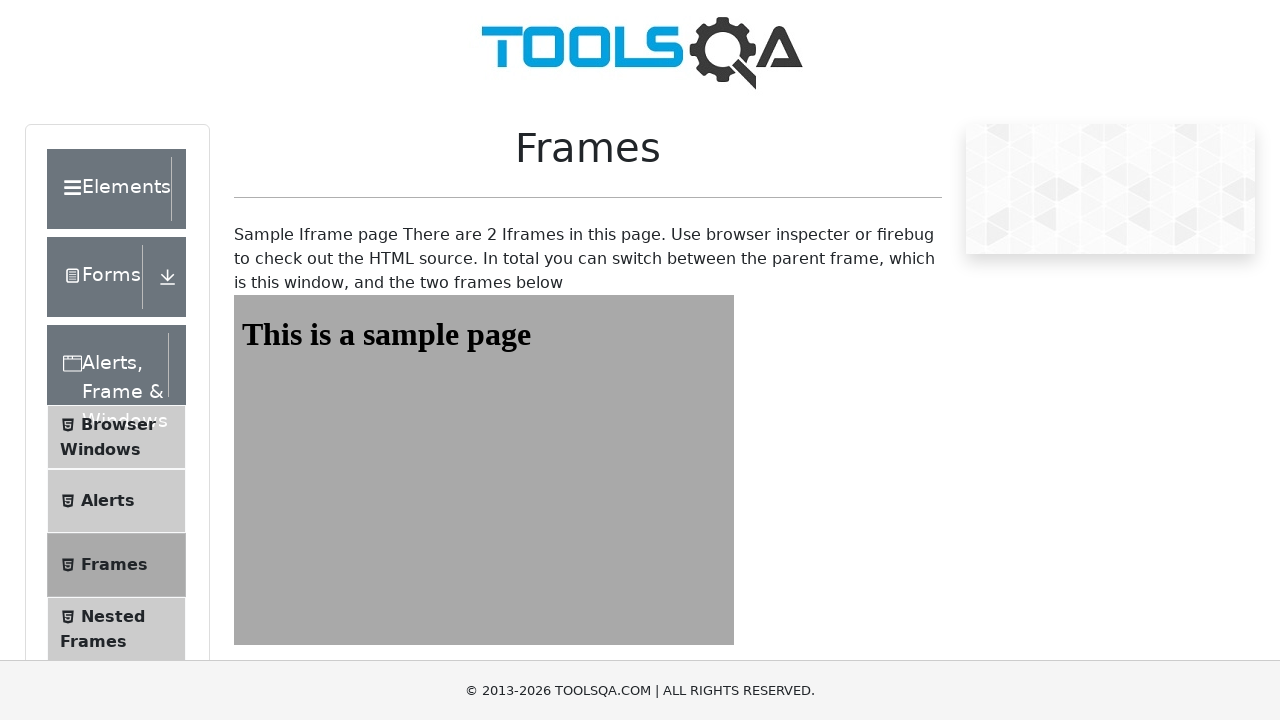

Waited for frame2 iframe to load
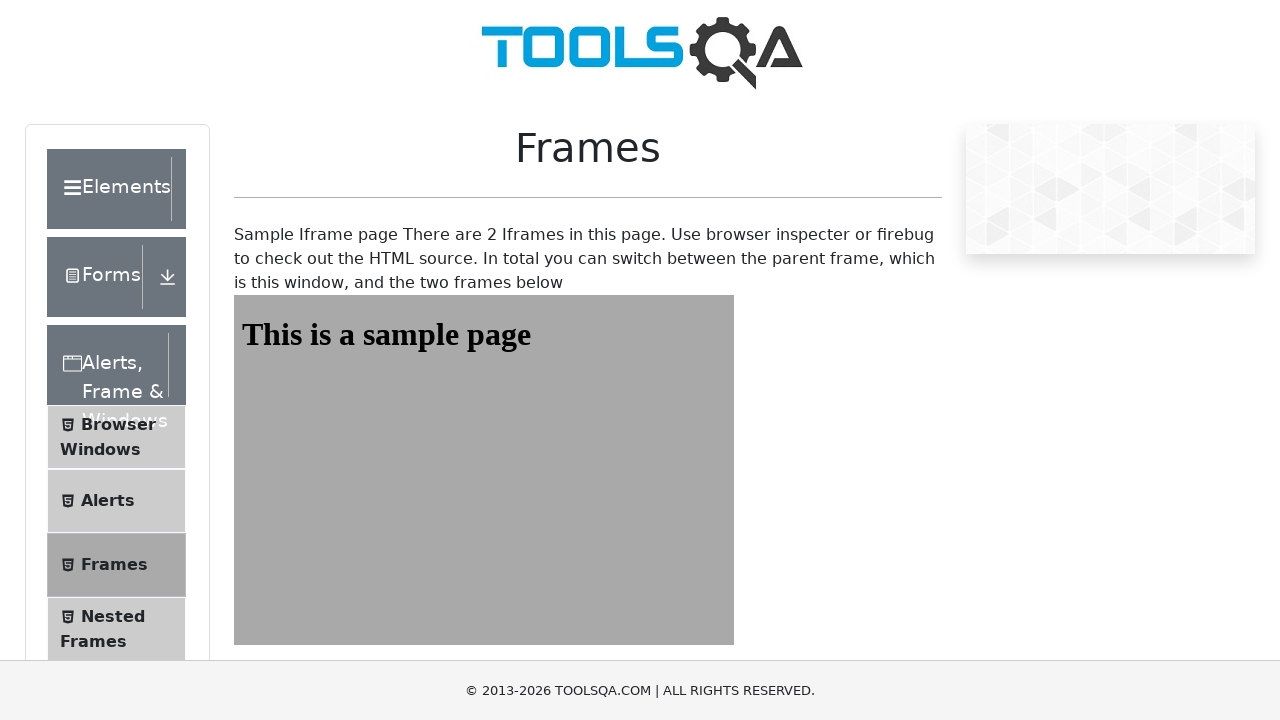

Located frame2 iframe
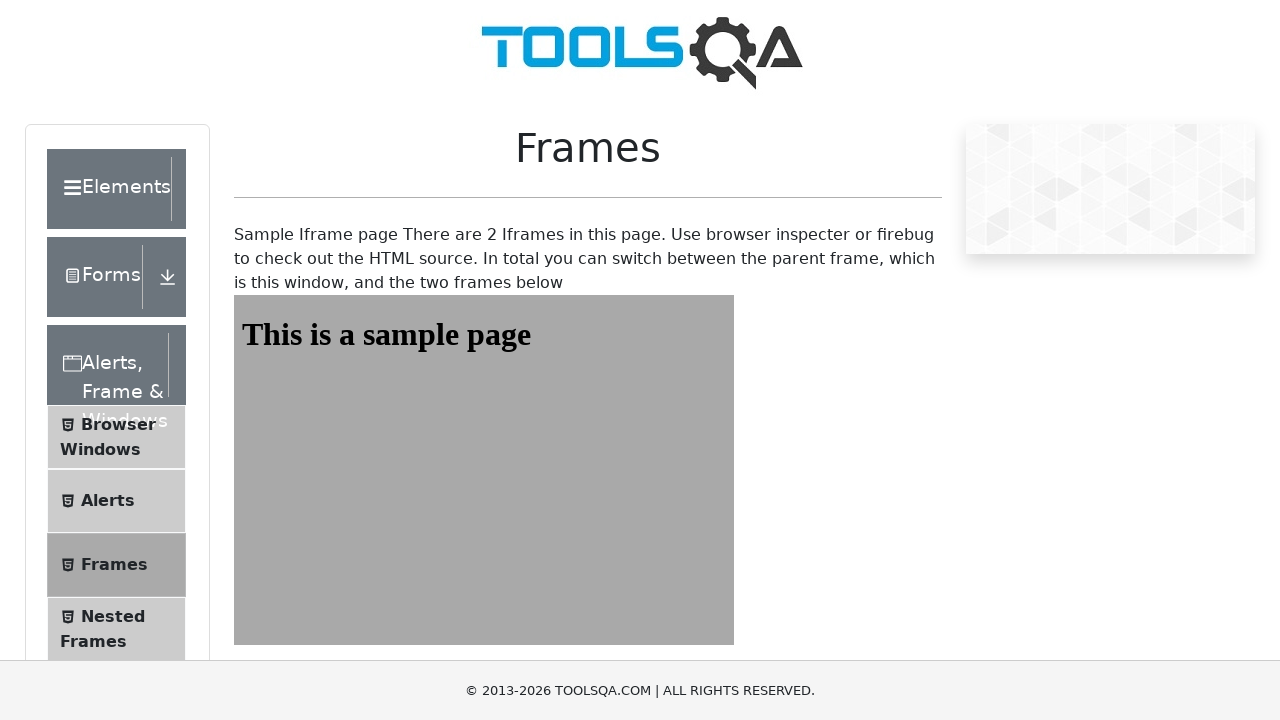

Located sampleHeading element inside frame2
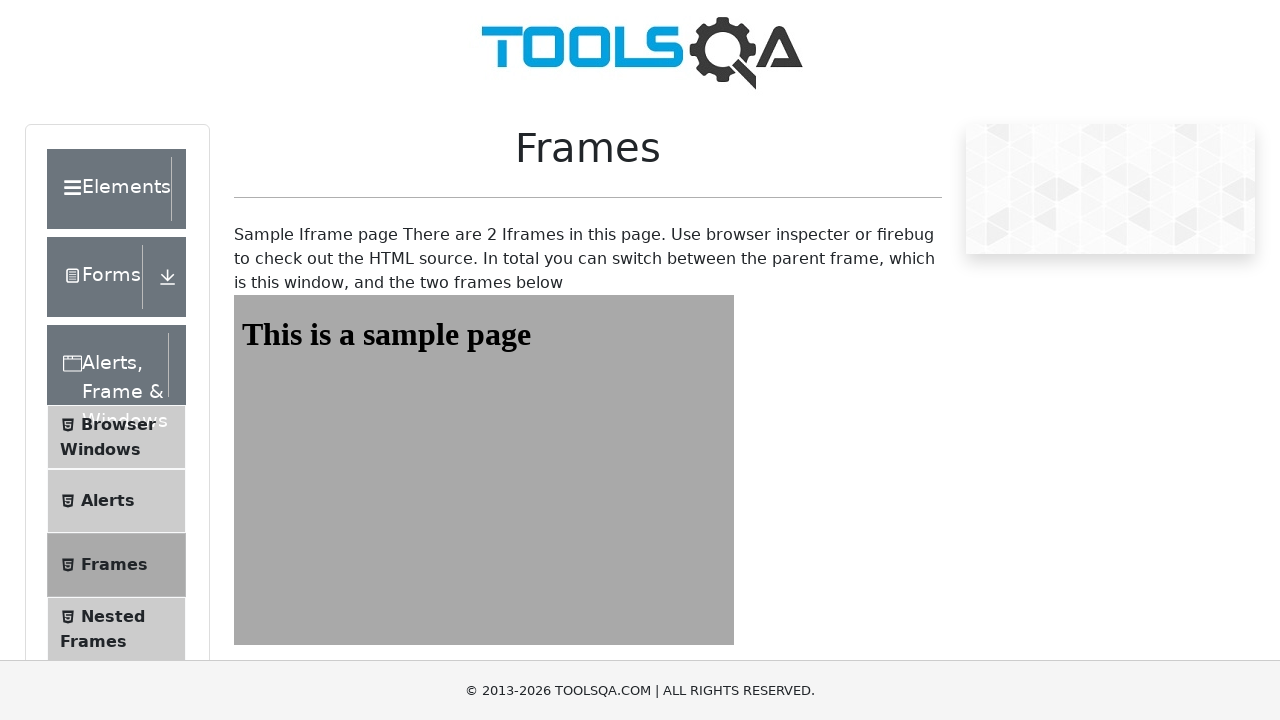

Waited for sampleHeading element to be ready inside frame2
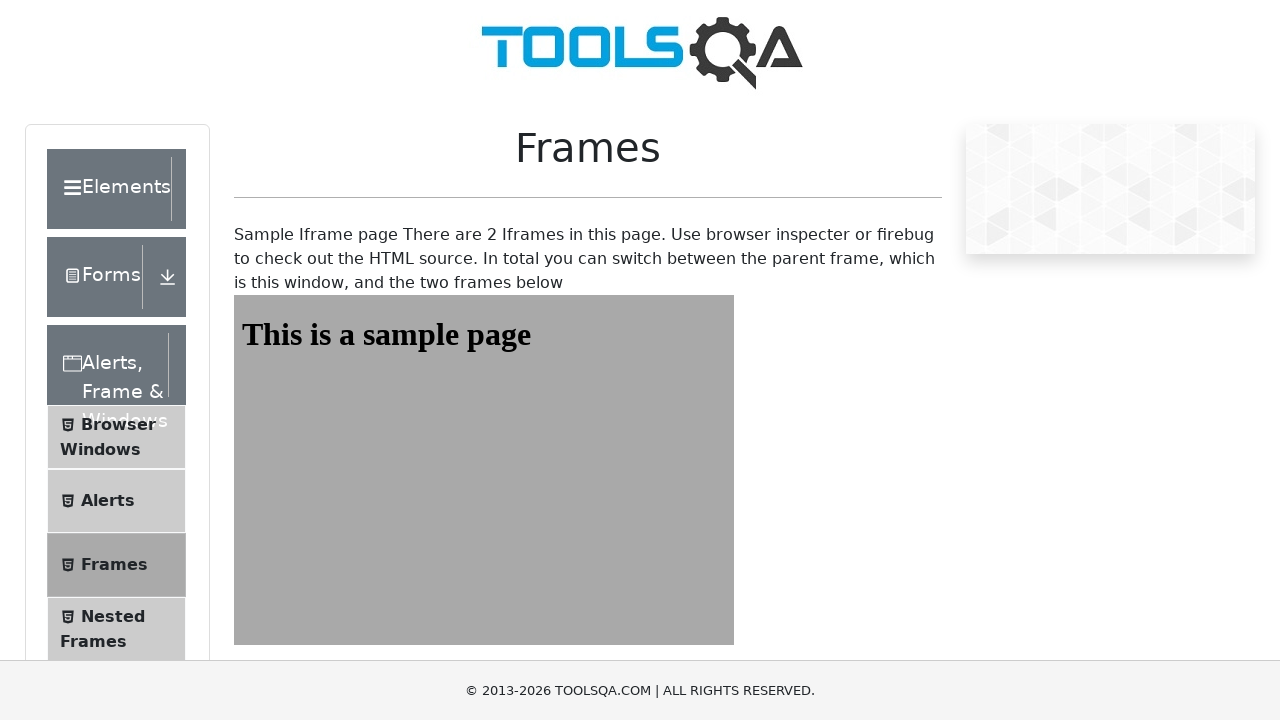

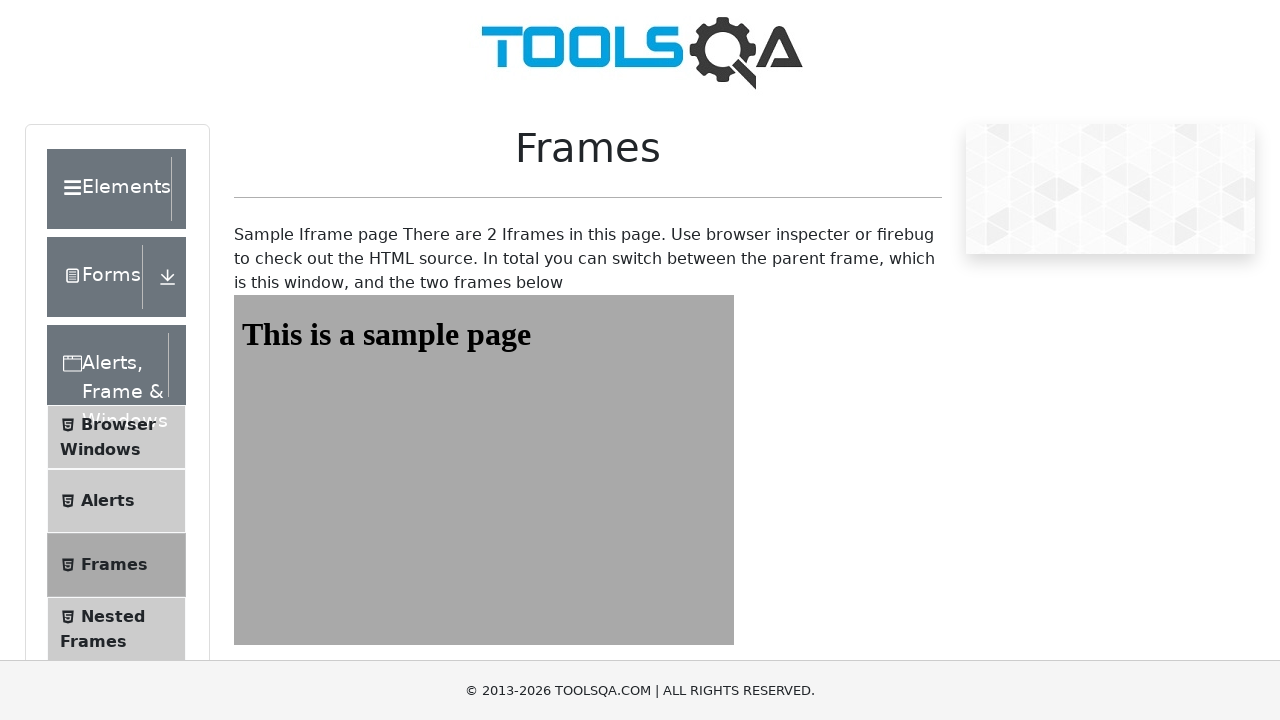